Submits empty form and verifies error message appears

Starting URL: http://www.99-bottles-of-beer.net/submitnewlanguage.html

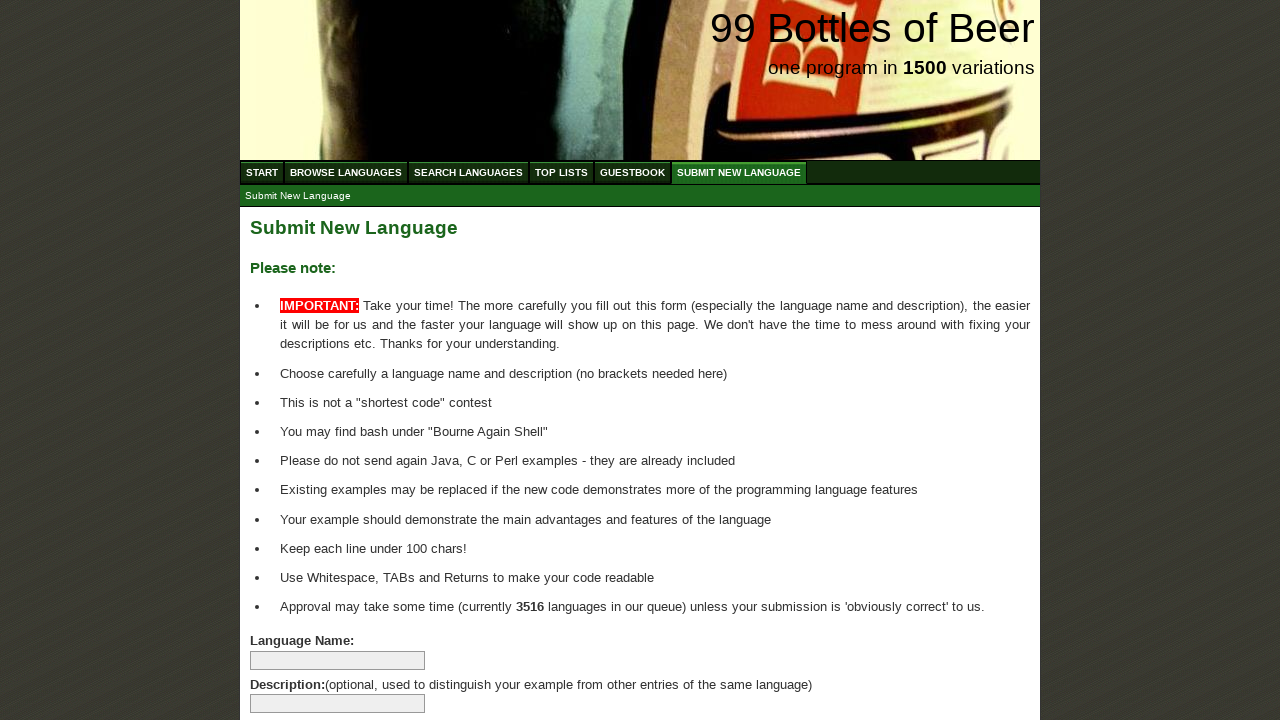

Clicked submit button without filling any fields at (294, 665) on xpath=//input[@type='submit']
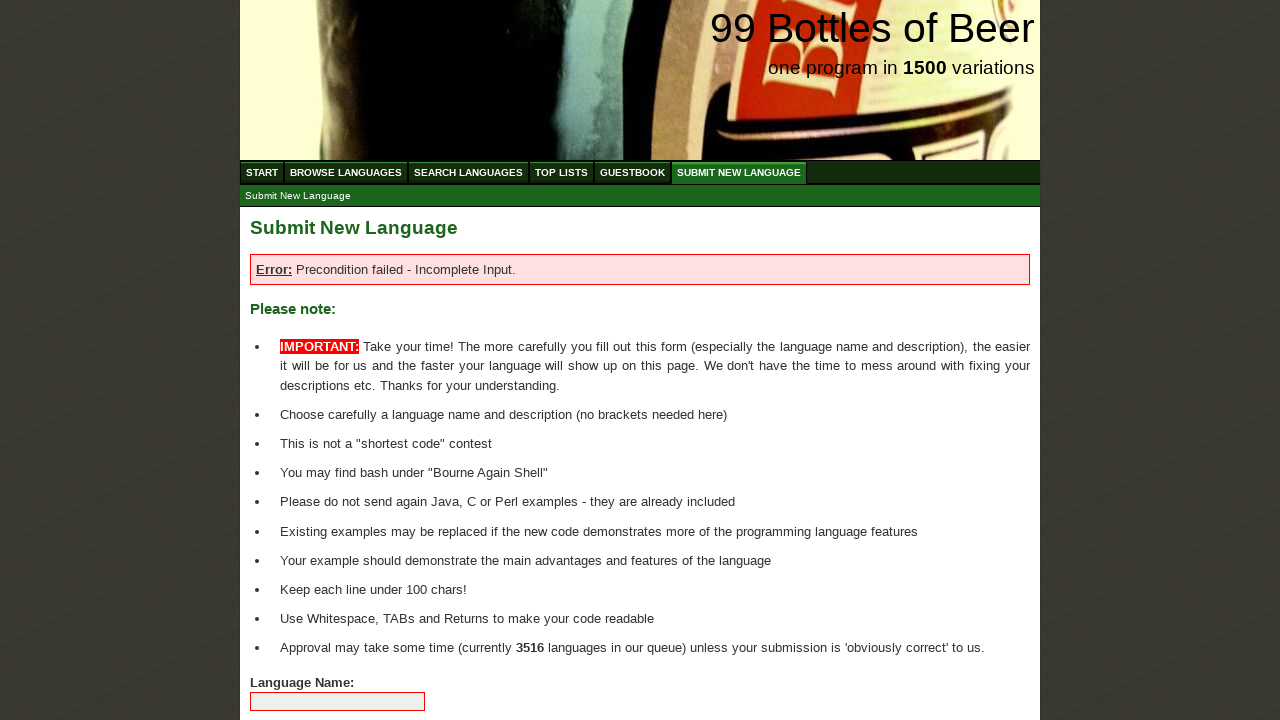

Located error message element
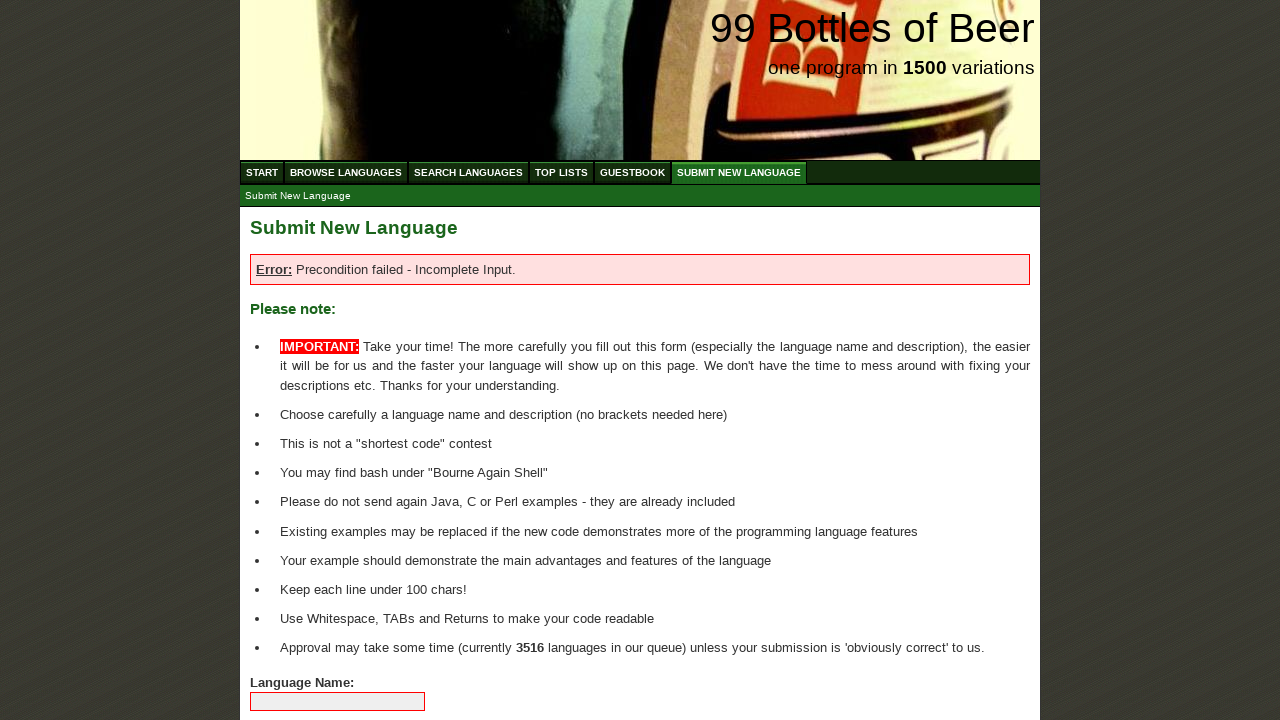

Verified error message 'Error: Precondition failed - Incomplete Input.' appears
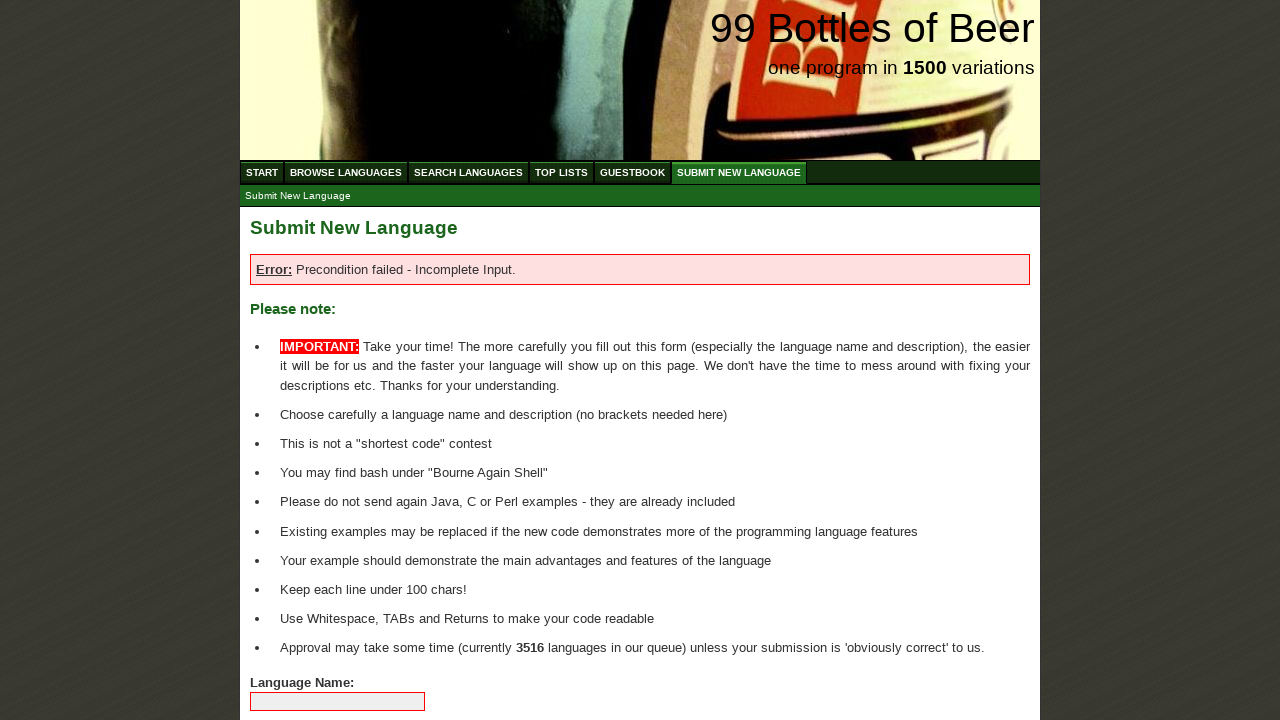

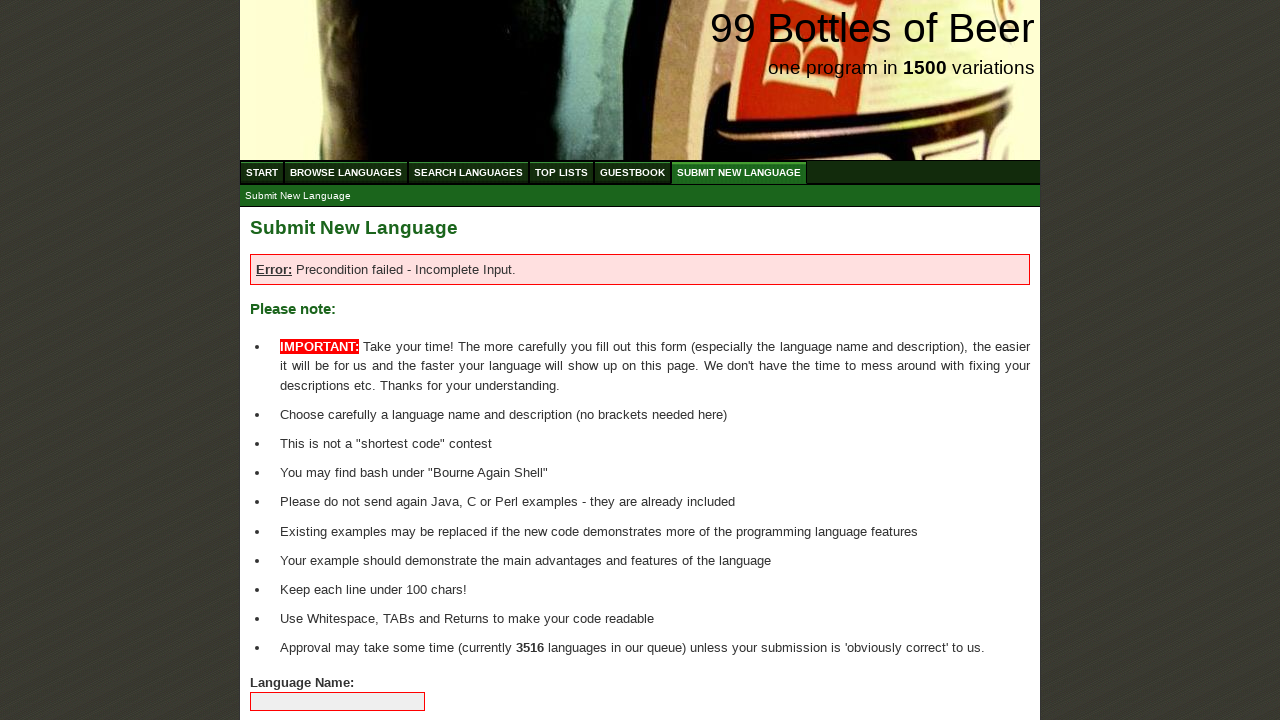